Navigates to a blog page with a web table and clicks on a checkbox associated with a specific row value

Starting URL: https://seleniumpractise.blogspot.com/2021/08

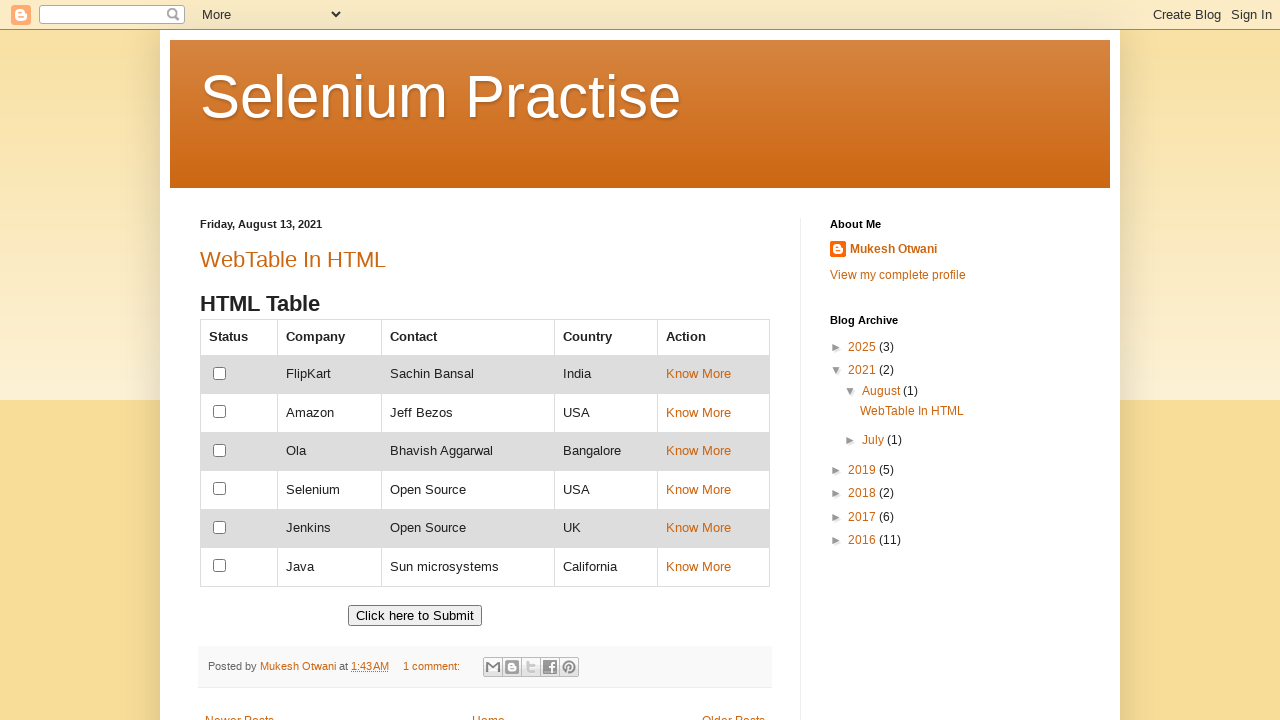

Navigated to blog page with web table
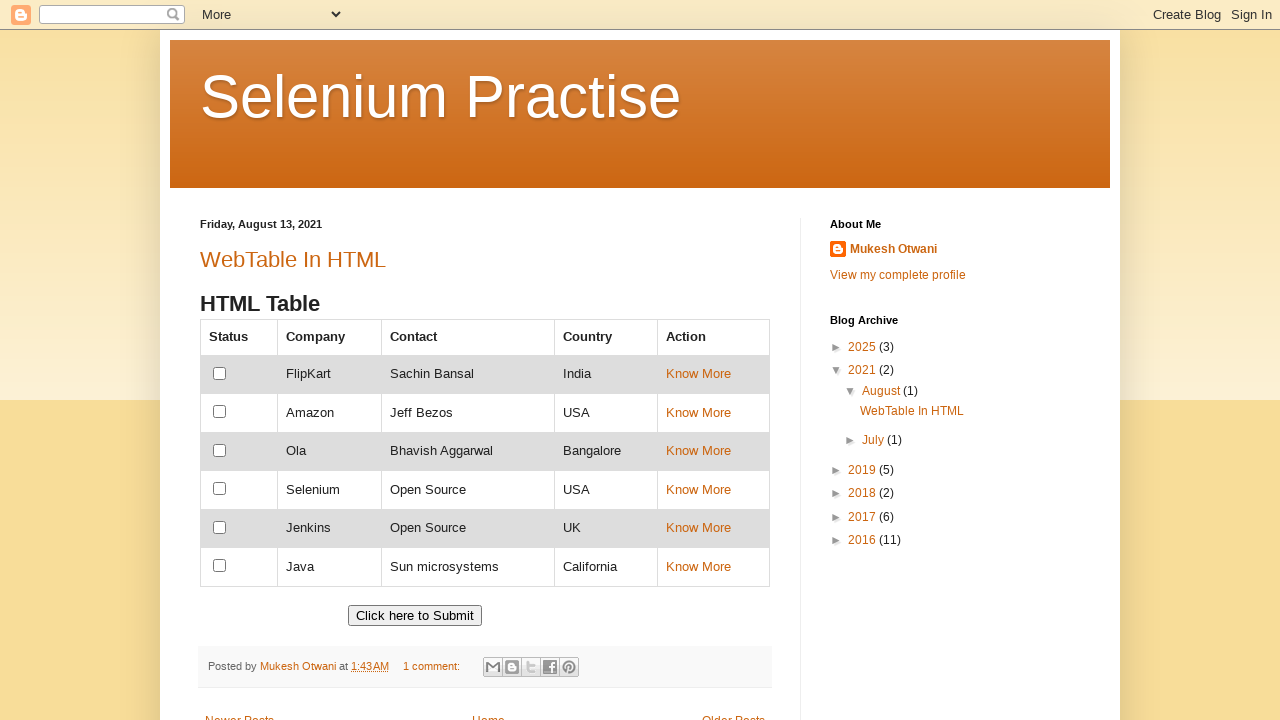

Clicked checkbox for Jenkins row at (220, 527) on xpath=//td[text()='Jenkins']/preceding-sibling::td[1]/input
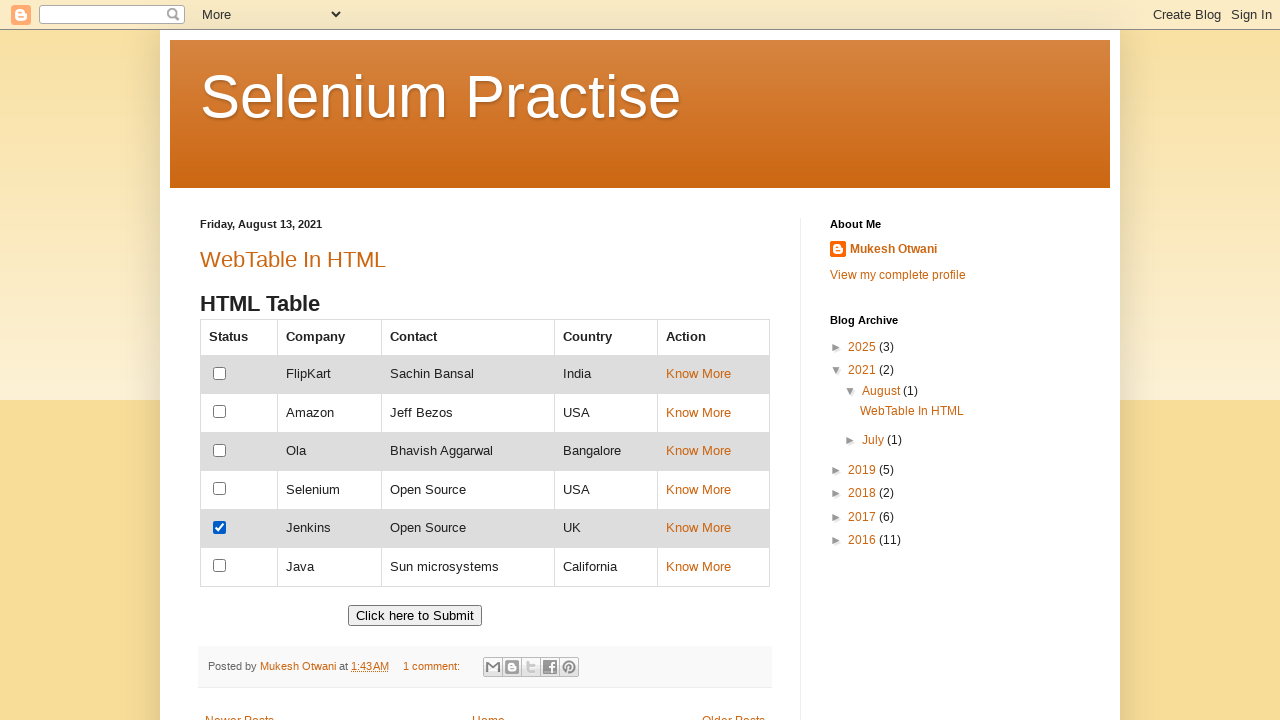

Waited for checkbox action to complete
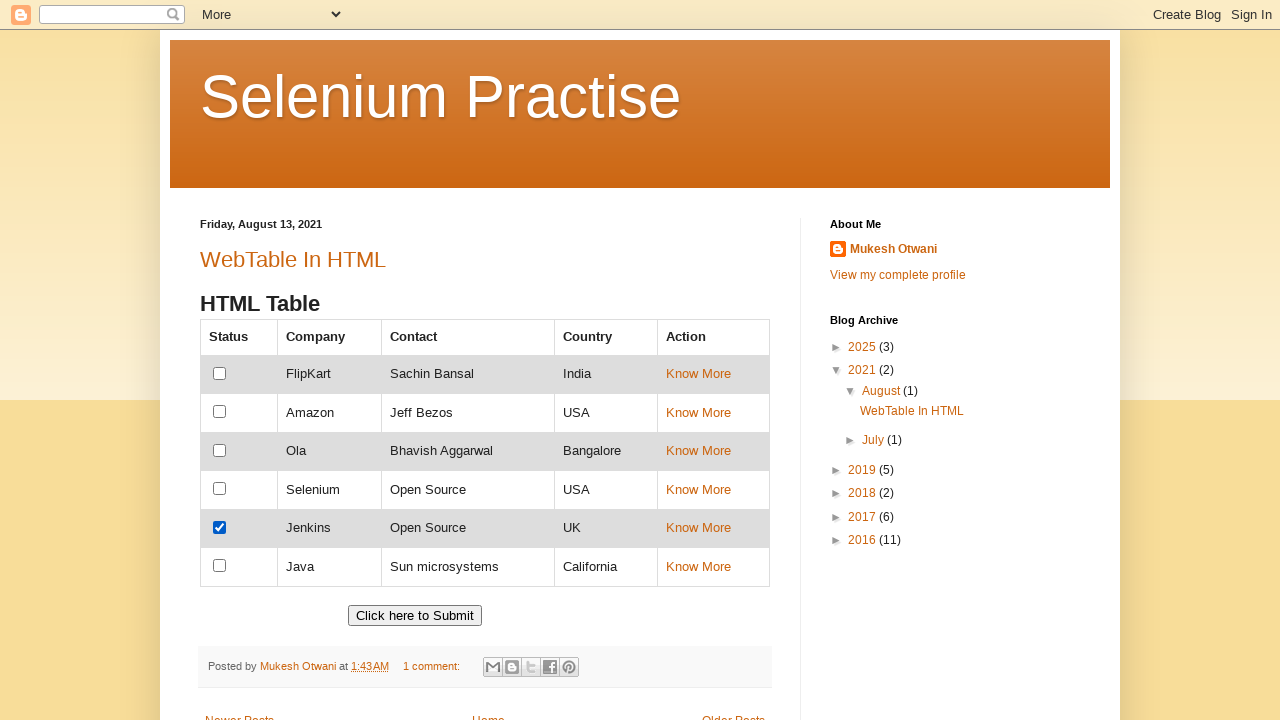

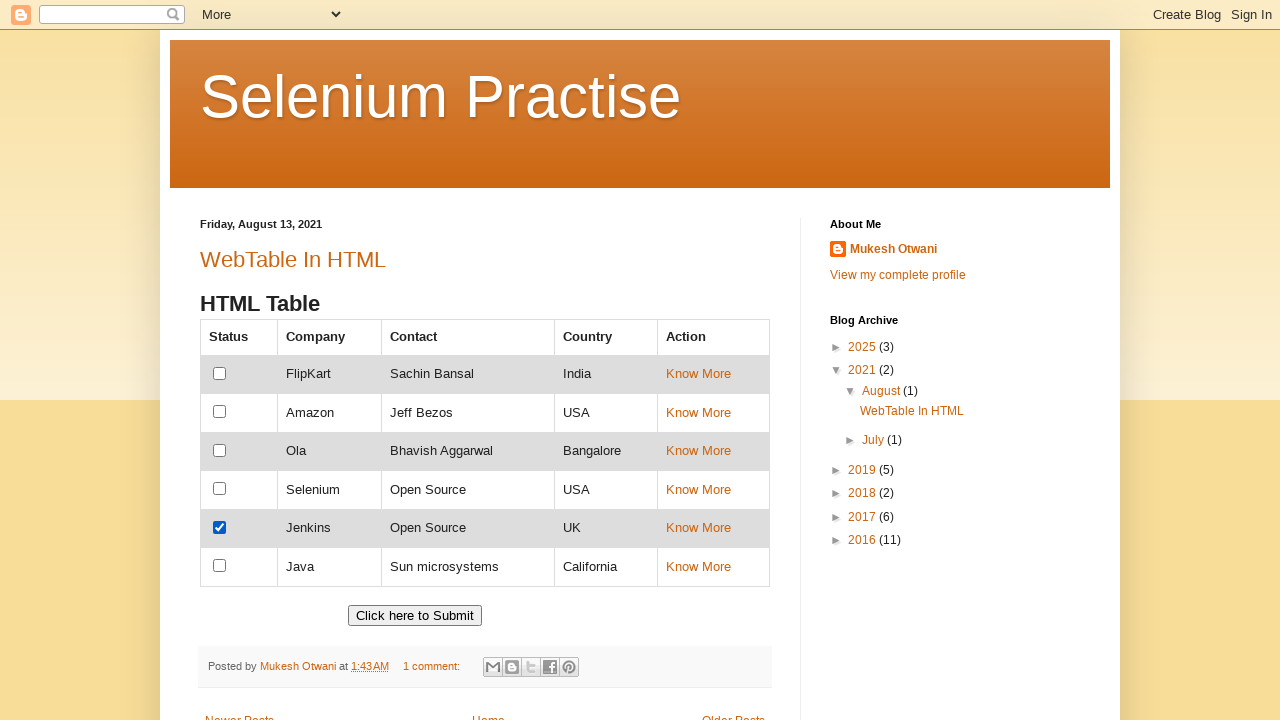